Navigates to the login page practice site and verifies the page title matches the expected value.

Starting URL: https://www.rahulshettyacademy.com/loginpagePractise/

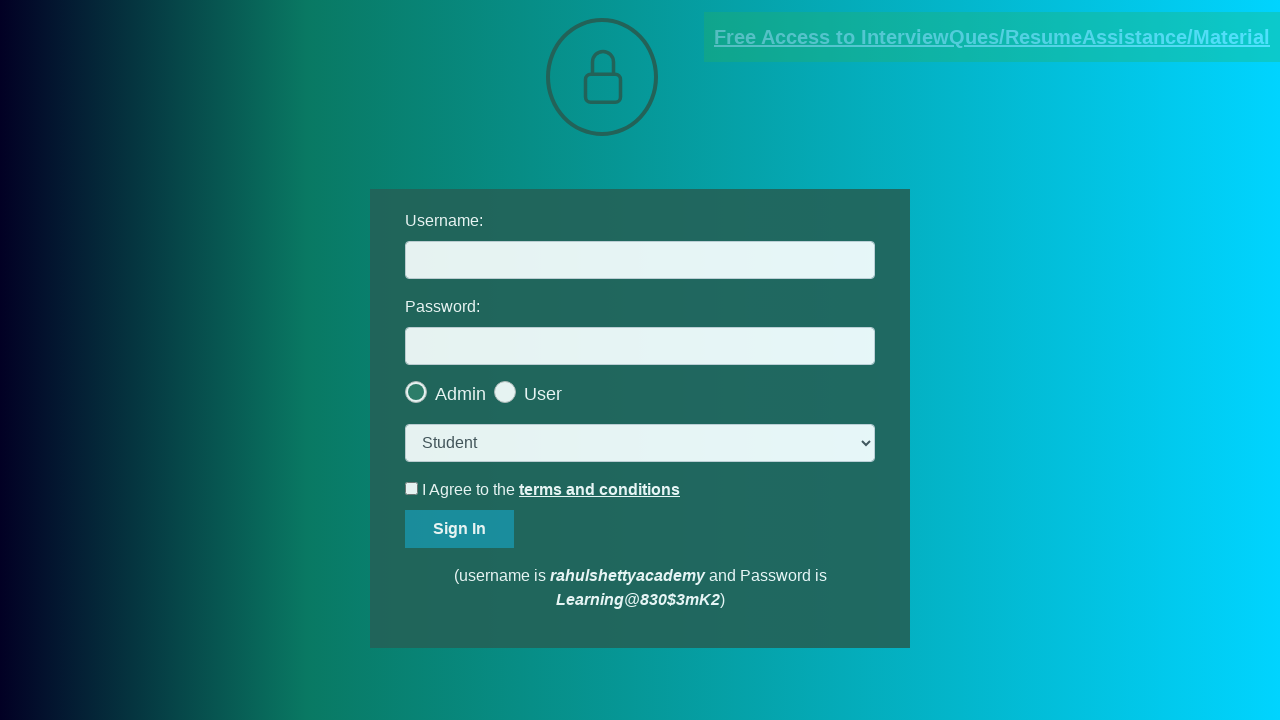

Verified page title matches expected value 'LoginPage Practise | Rahul Shetty Academy'
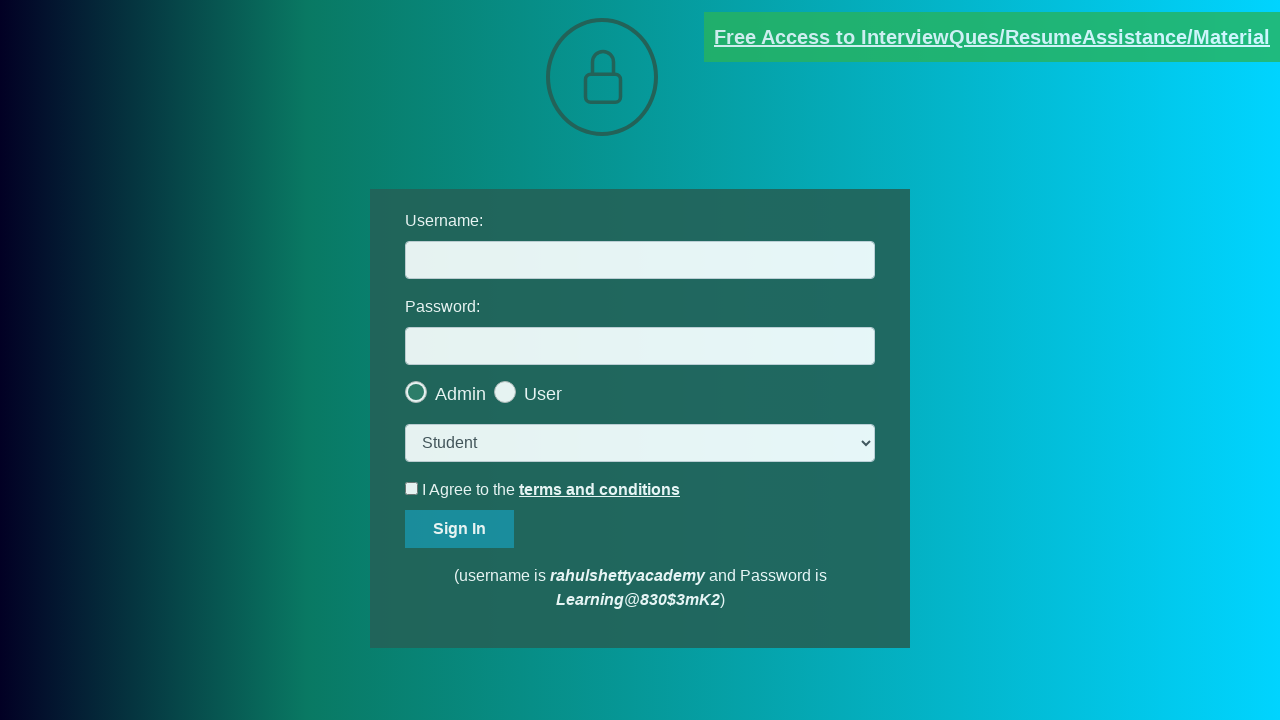

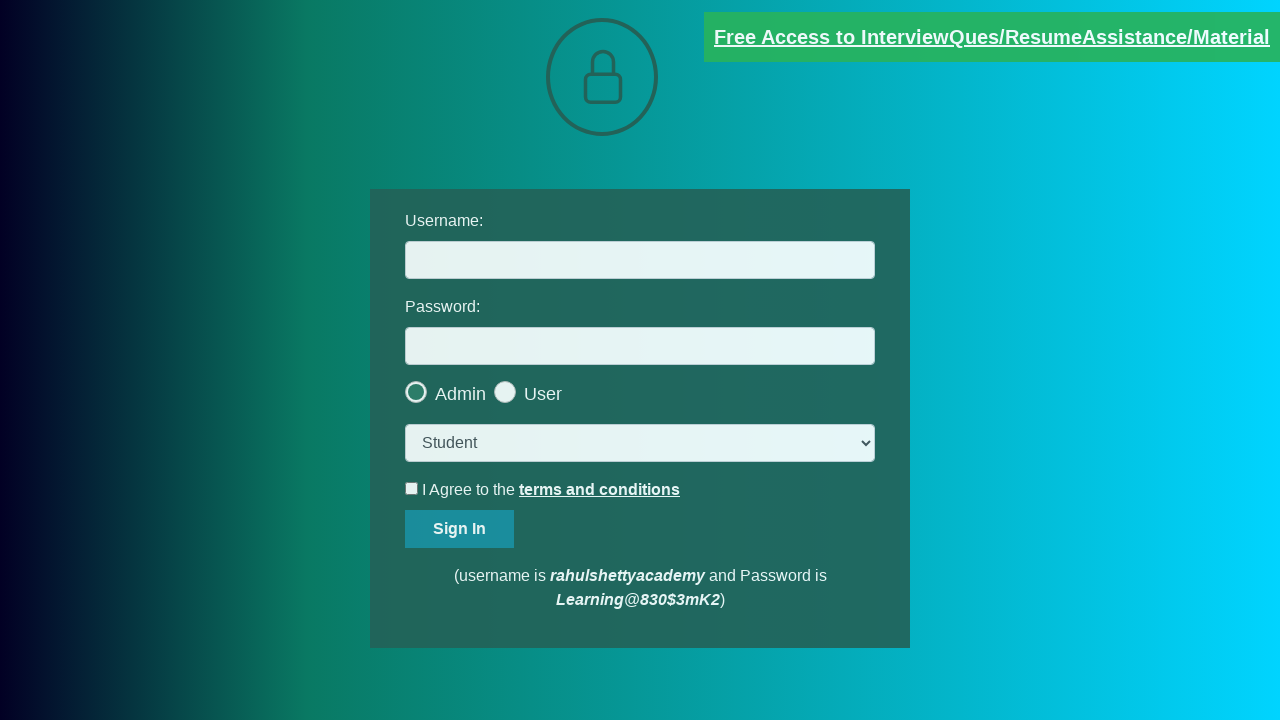